Tests a text box form by filling in full name, email, current address, and permanent address fields, then submitting and verifying the output contains all entered values.

Starting URL: https://demoqa.com/text-box

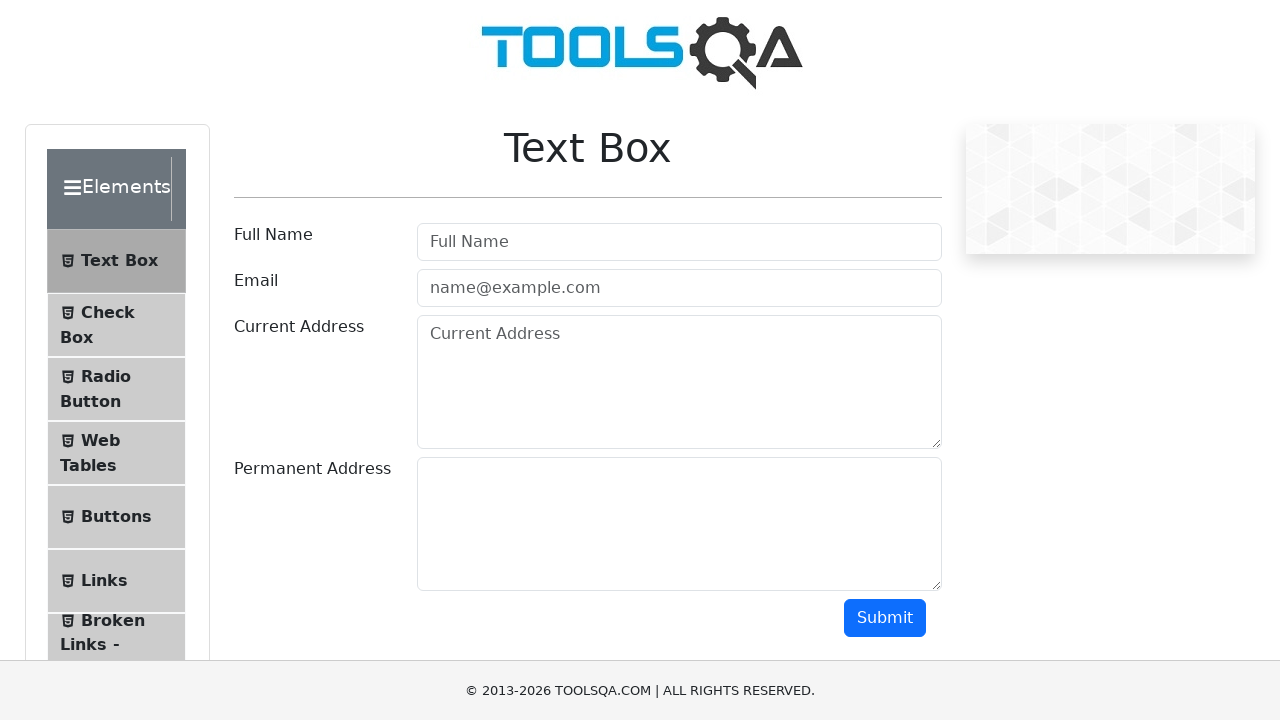

Filled full name field with 'John Dow' on xpath=//input[@placeholder='Full Name']
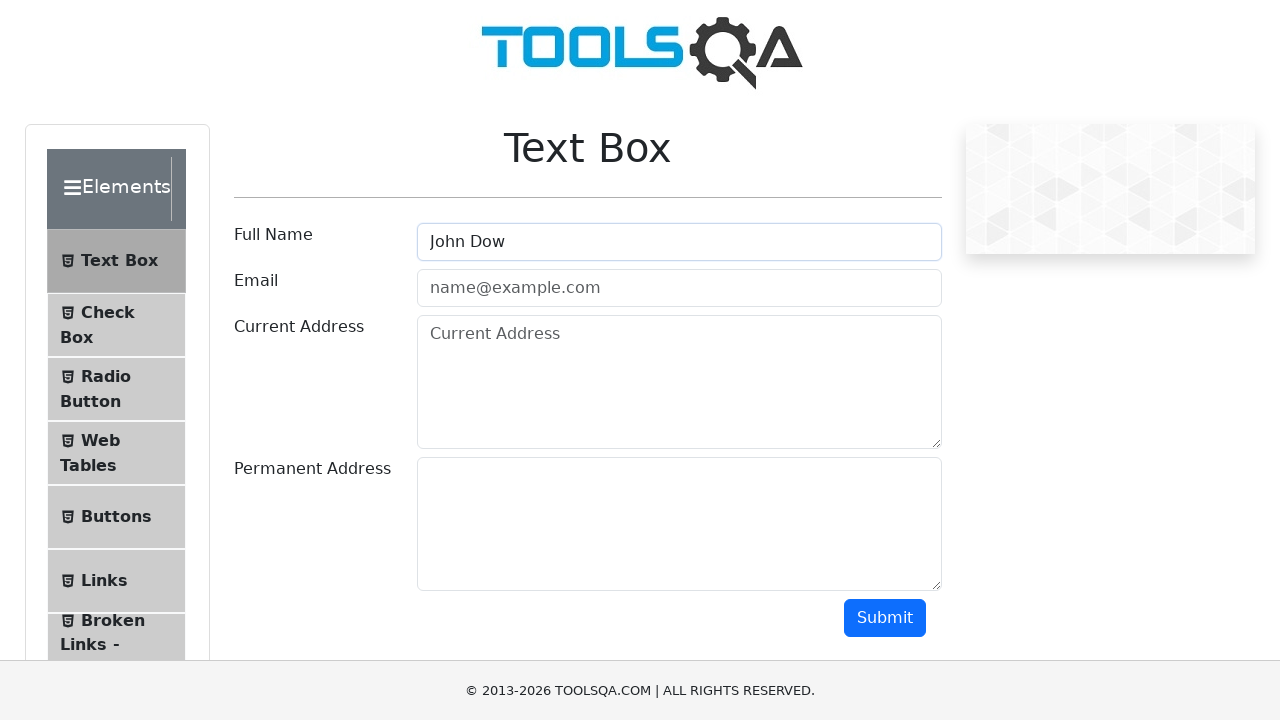

Filled email field with 'qadojo@gmail.miu' on xpath=//input[@placeholder='name@example.com']
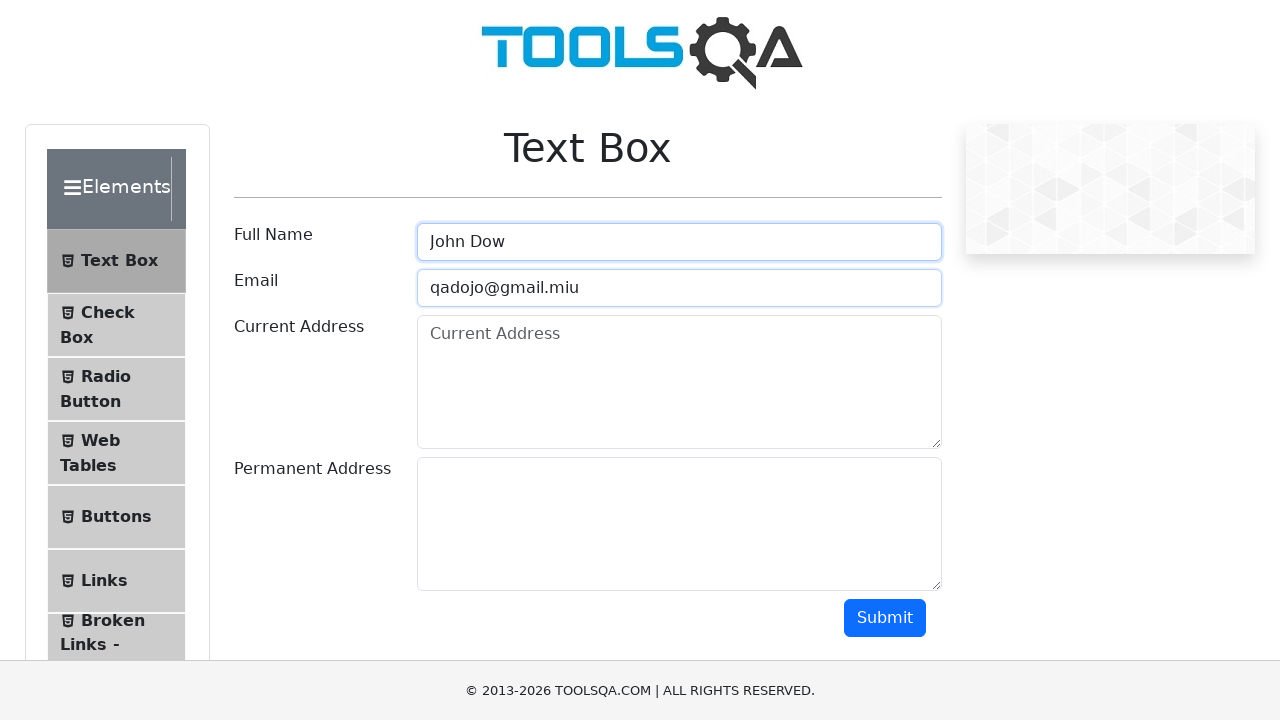

Filled current address field with 'Abu Dhabi' on xpath=//textarea[@placeholder='Current Address']
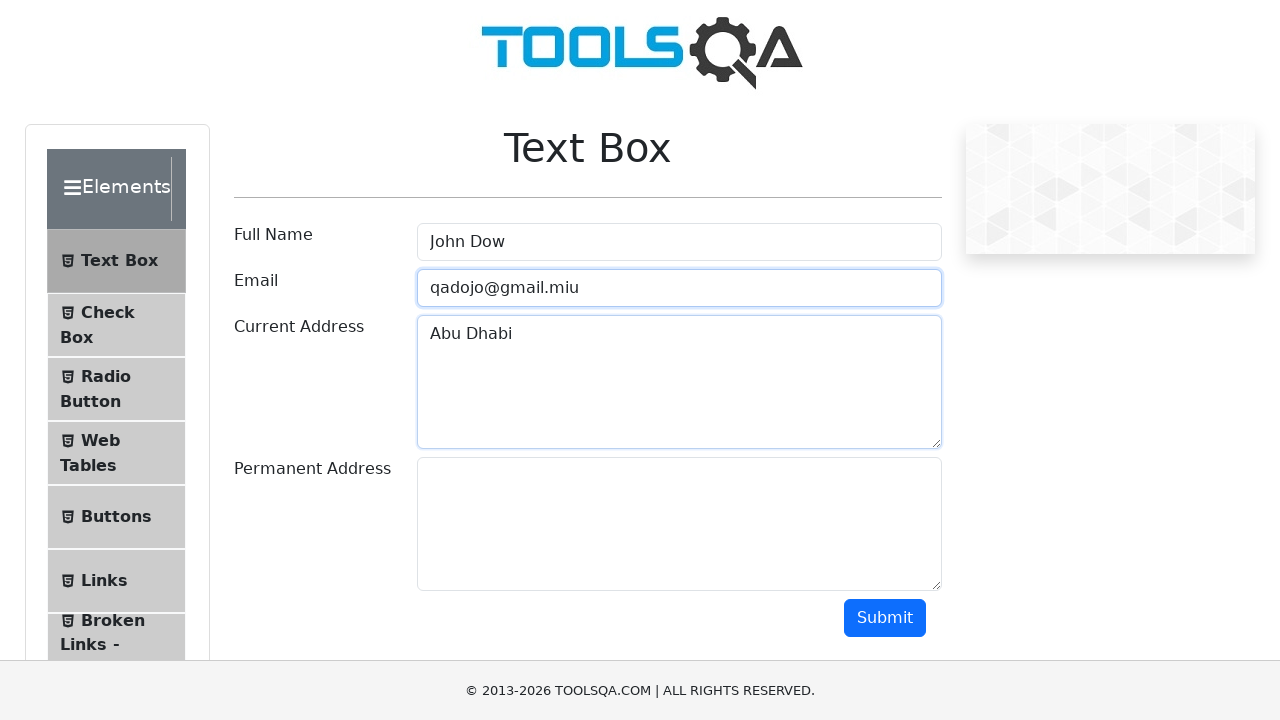

Filled permanent address field with 'UAE' on xpath=//textarea[@id='permanentAddress']
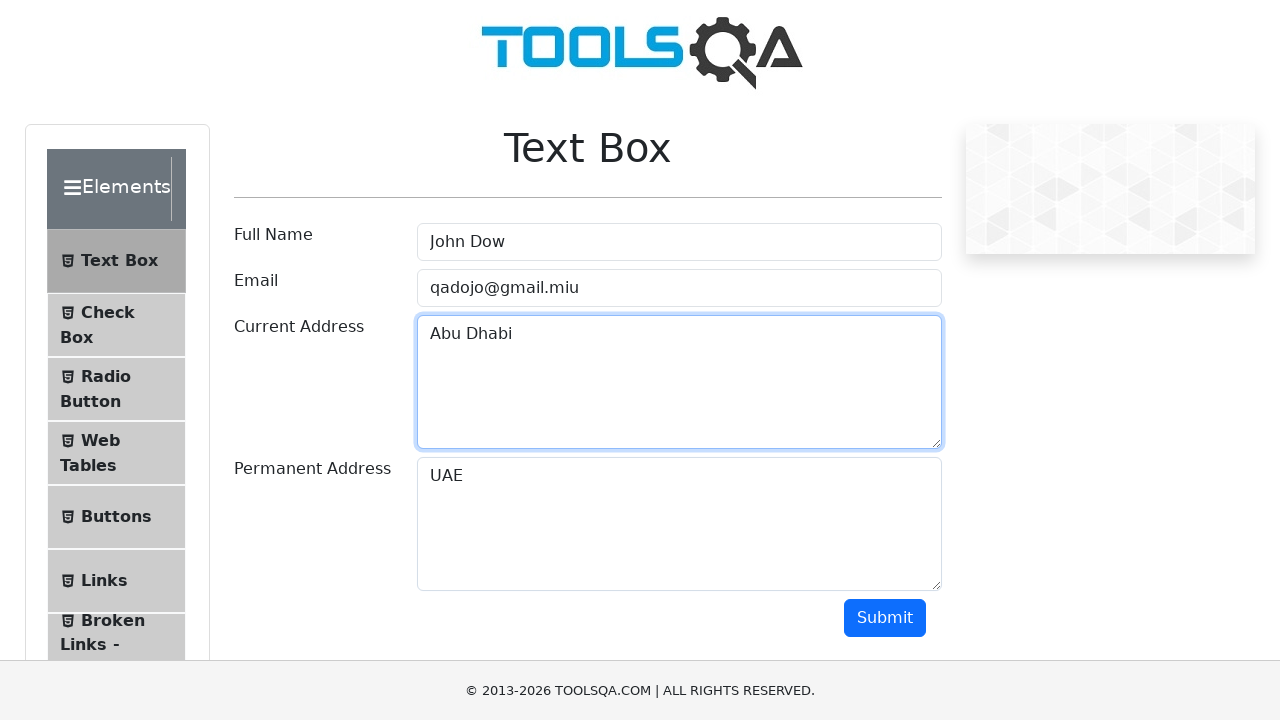

Clicked submit button at (885, 618) on xpath=//button[@id='submit']
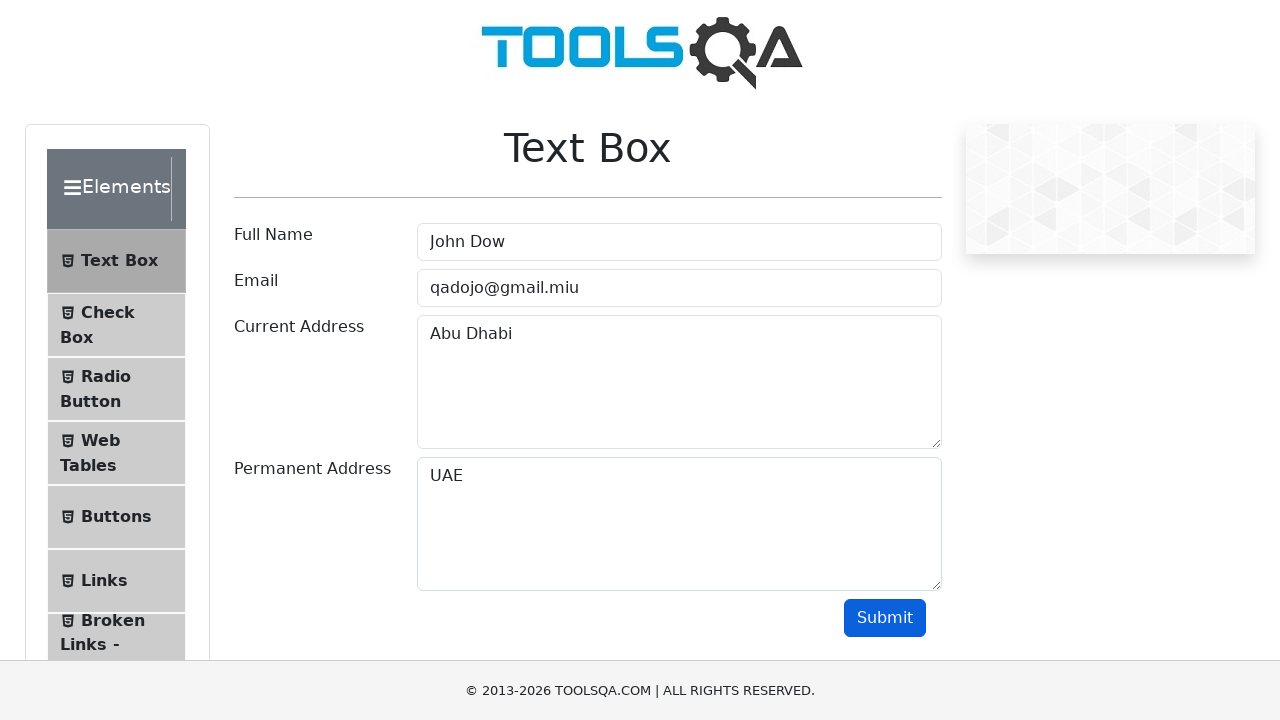

Verified output contains 'John Dow'
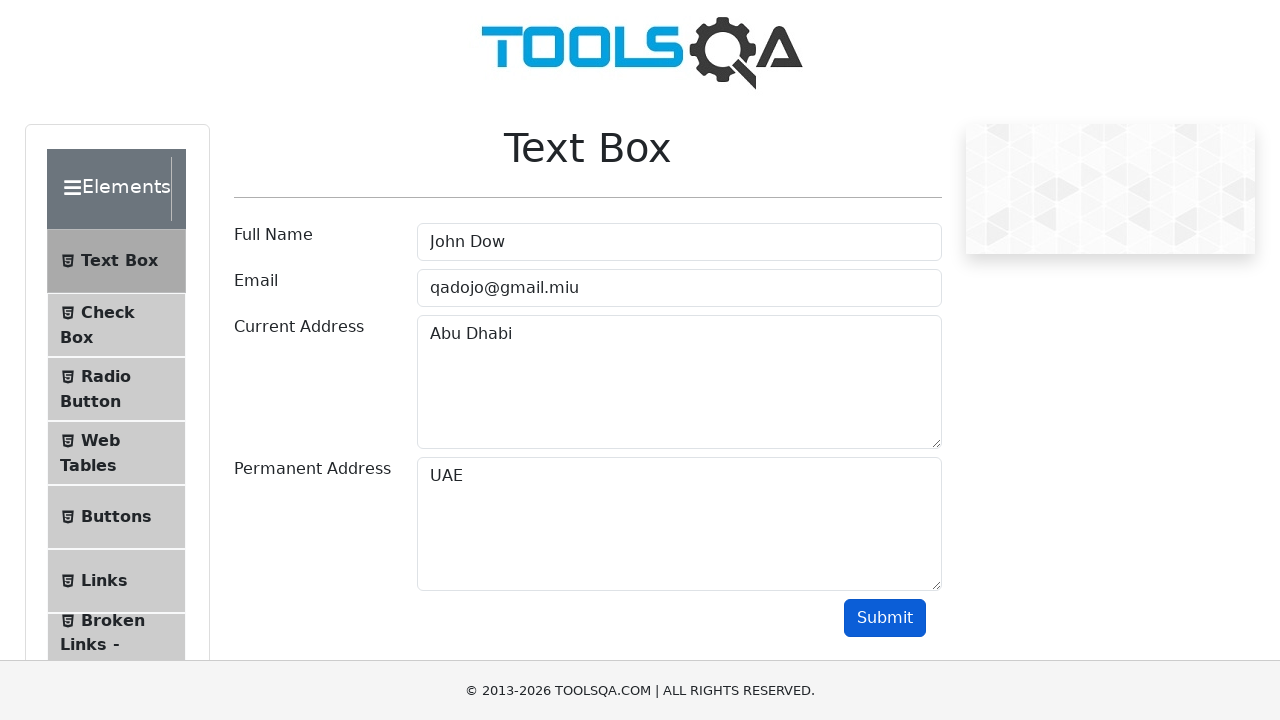

Verified output contains 'qadojo@gmail.miu'
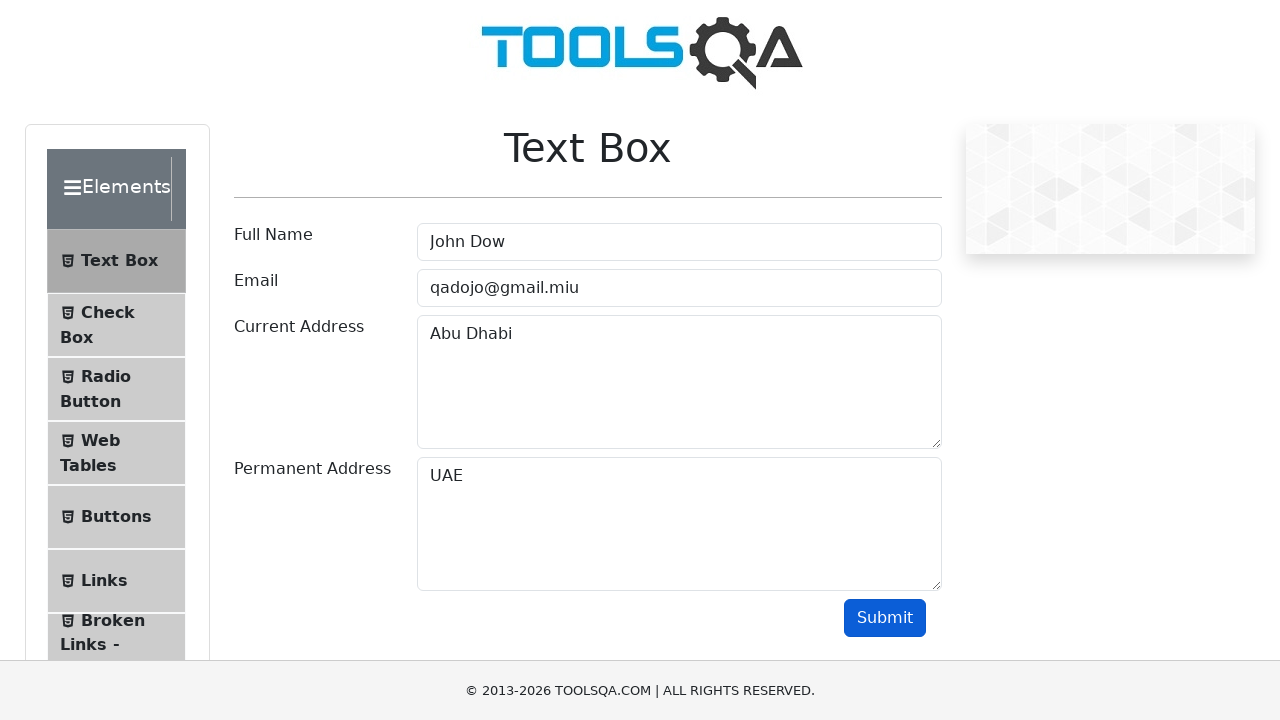

Verified output contains 'Abu Dhabi'
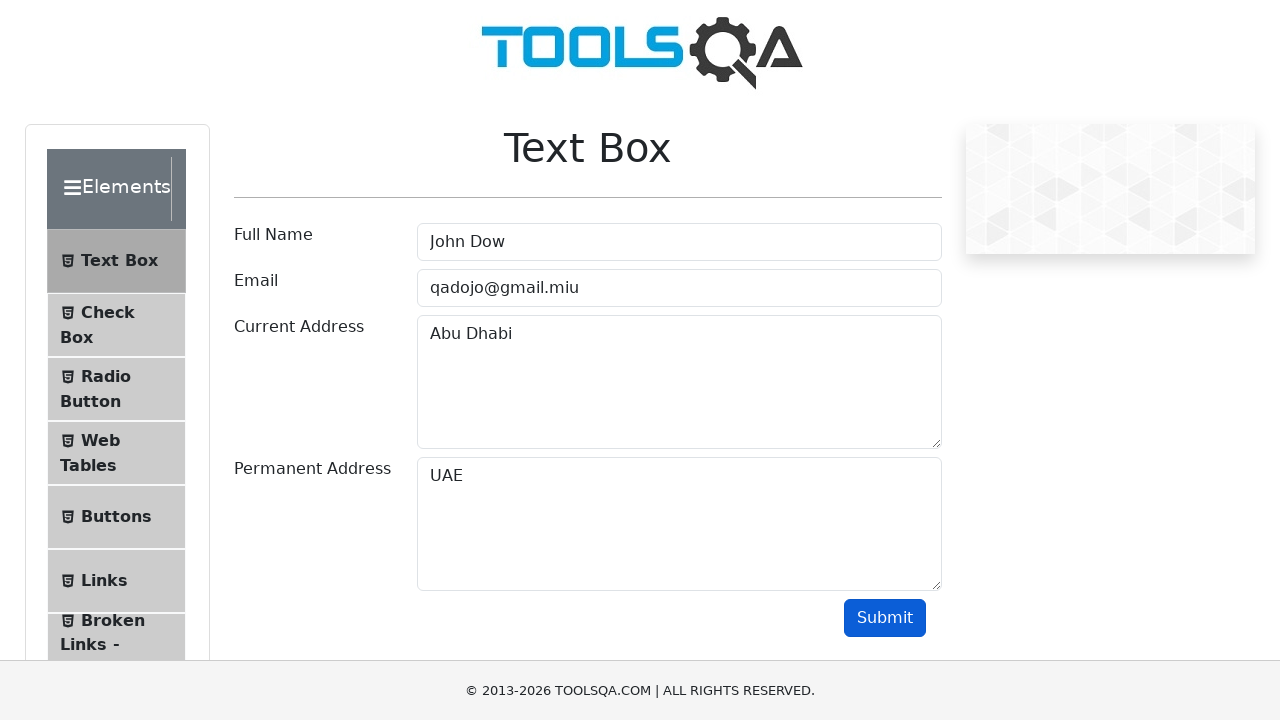

Verified output contains 'UAE'
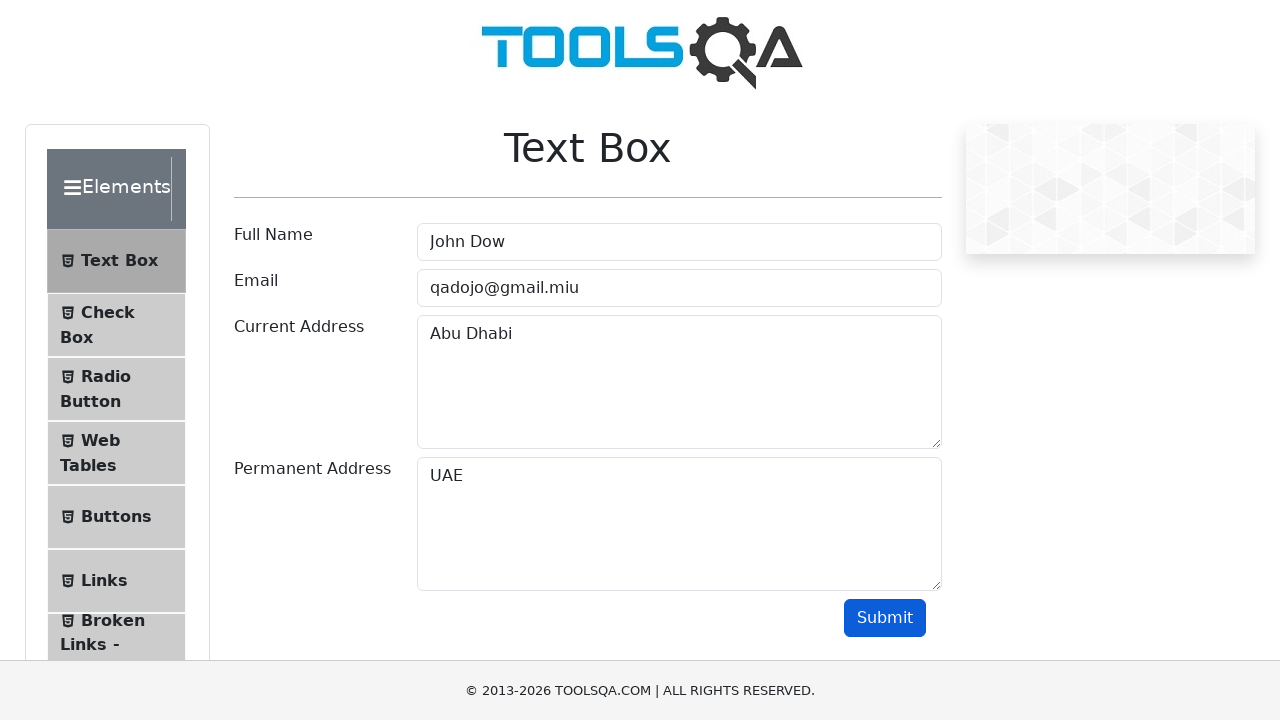

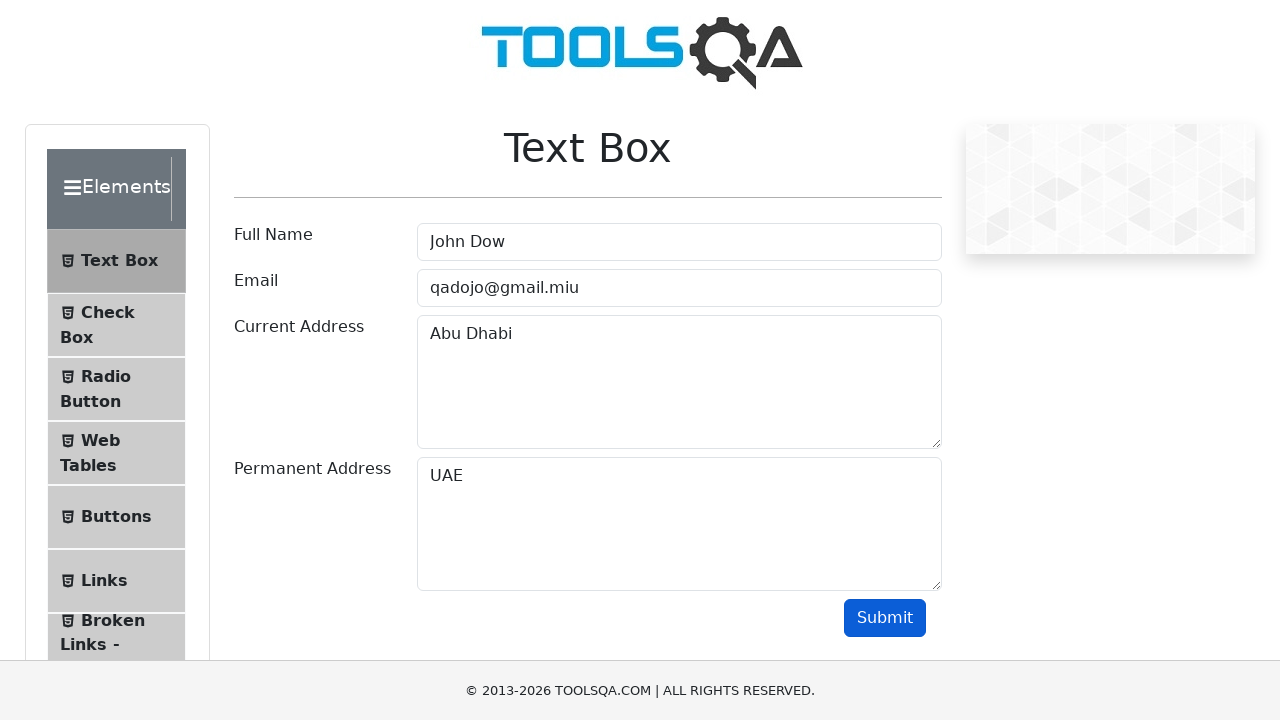